Tests basic unit (single digit) arithmetic operations on the Desmos scientific calculator by clicking calculator buttons to input and evaluate expressions like 1+1 and 8-7.

Starting URL: https://www.desmos.com/scientific

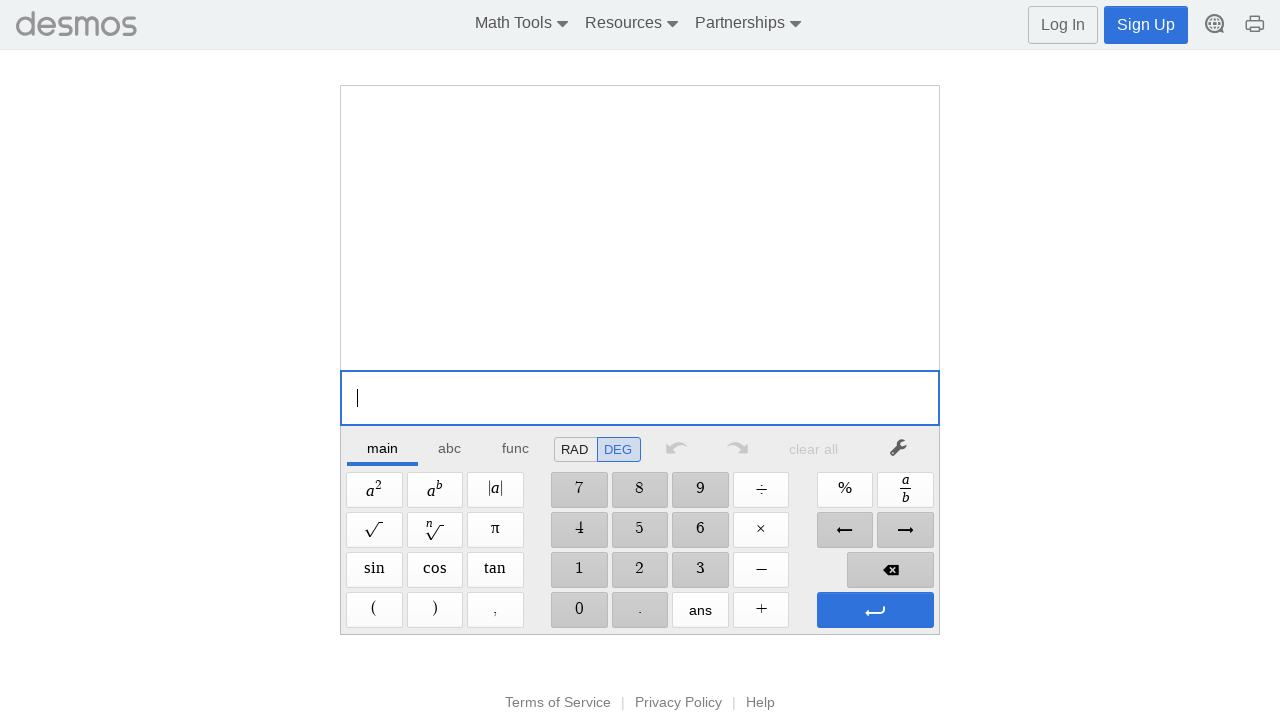

Waited for Desmos scientific calculator to load
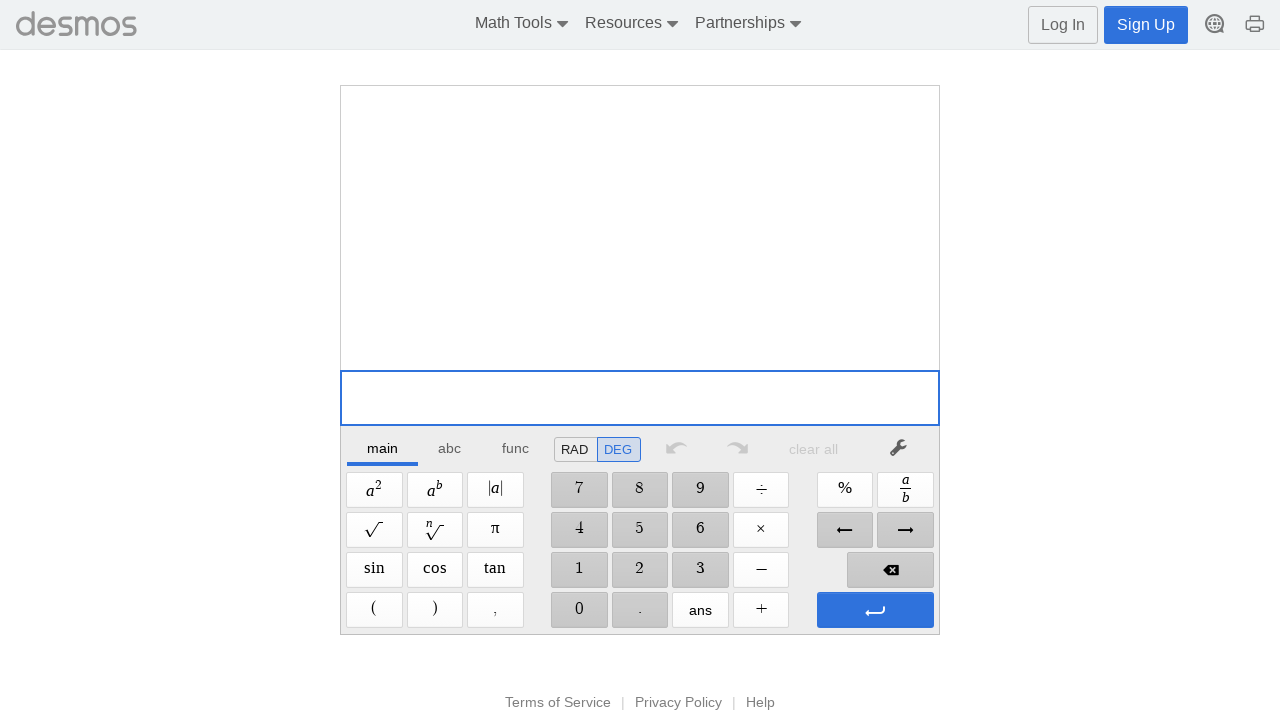

Clicked button '1' to start first expression at (579, 570) on xpath=//span[@aria-label='1']
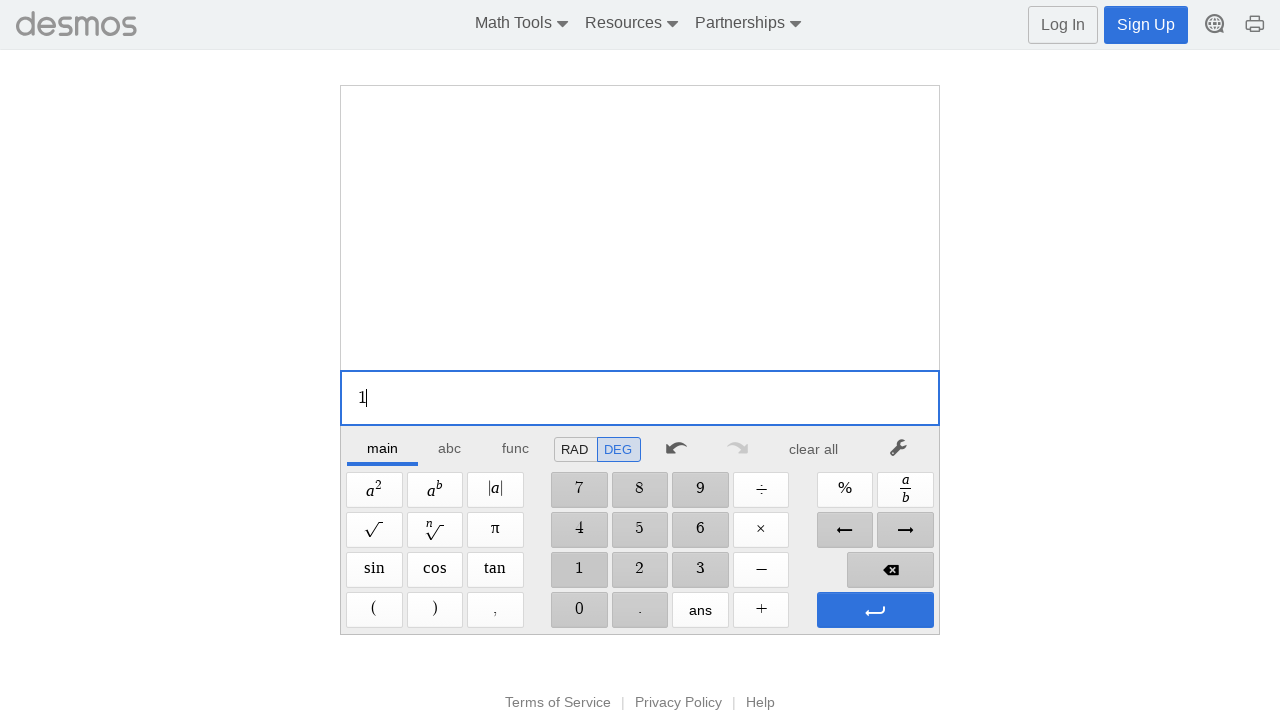

Clicked 'Plus' operator button at (761, 610) on xpath=//span[@aria-label='Plus']
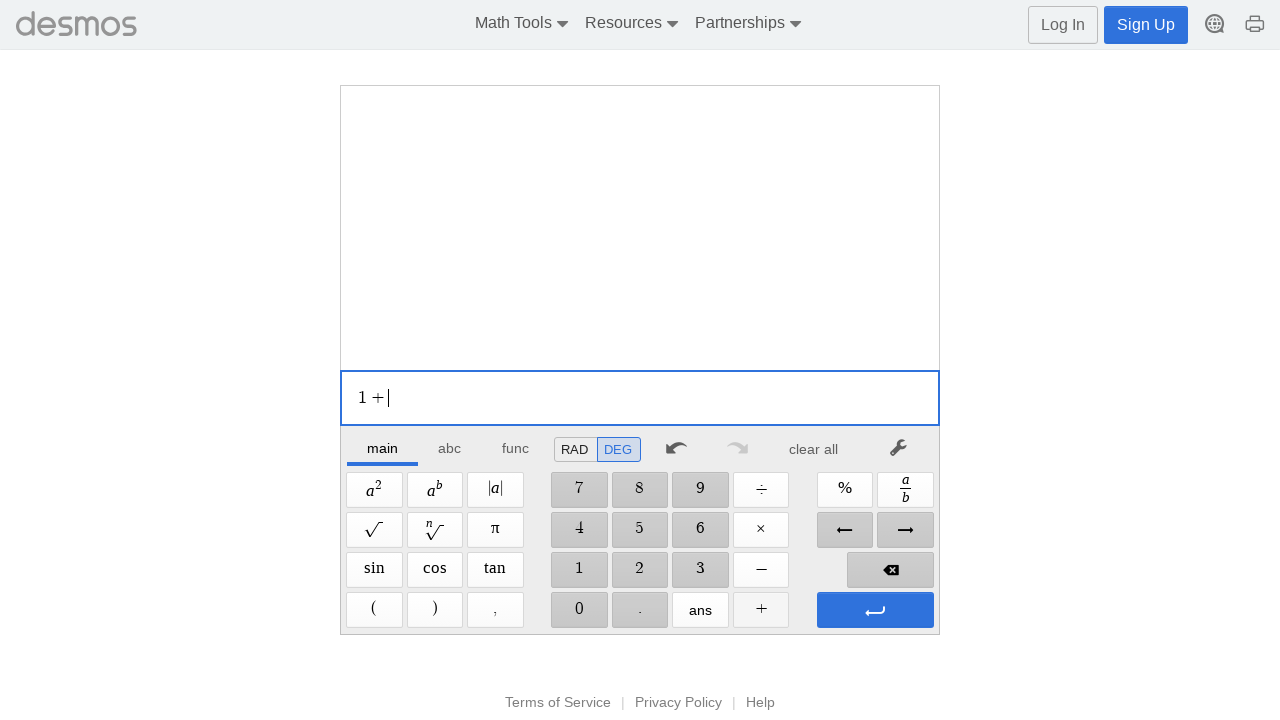

Clicked button '1' for second operand at (579, 570) on xpath=//span[@aria-label='1']
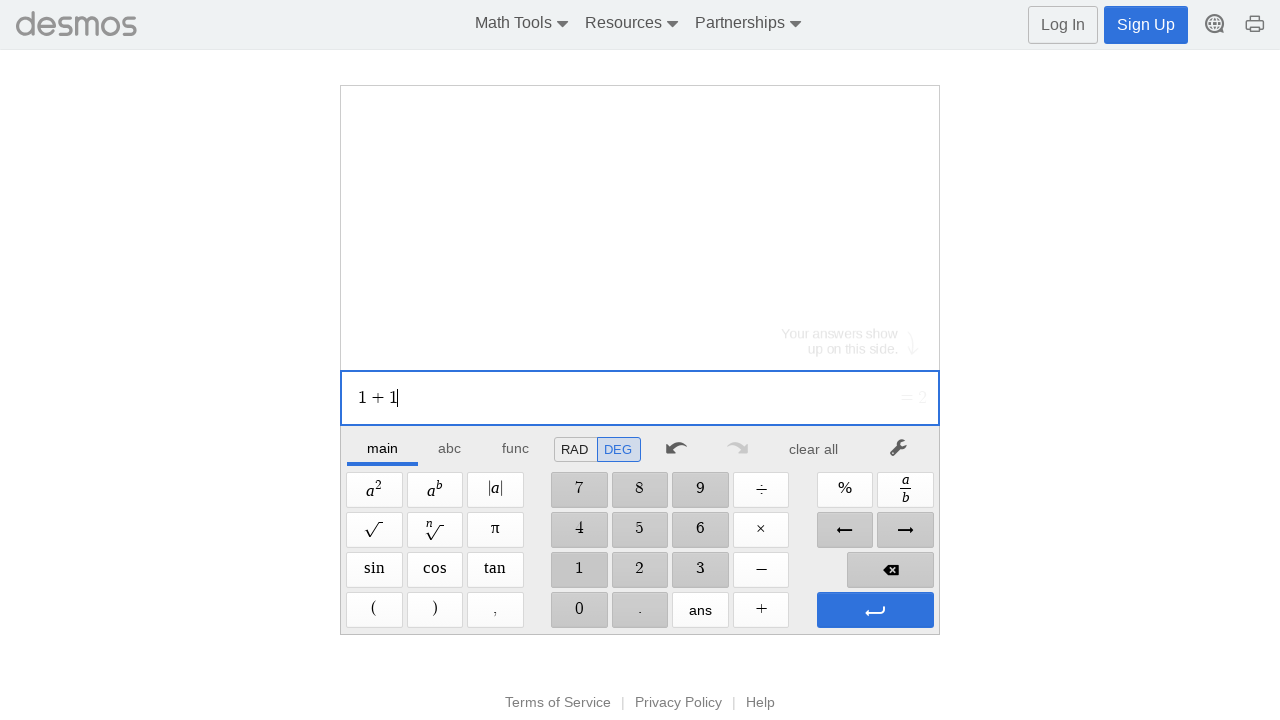

Pressed Enter to evaluate expression 1+1 at (875, 610) on xpath=//span[@aria-label='Enter']
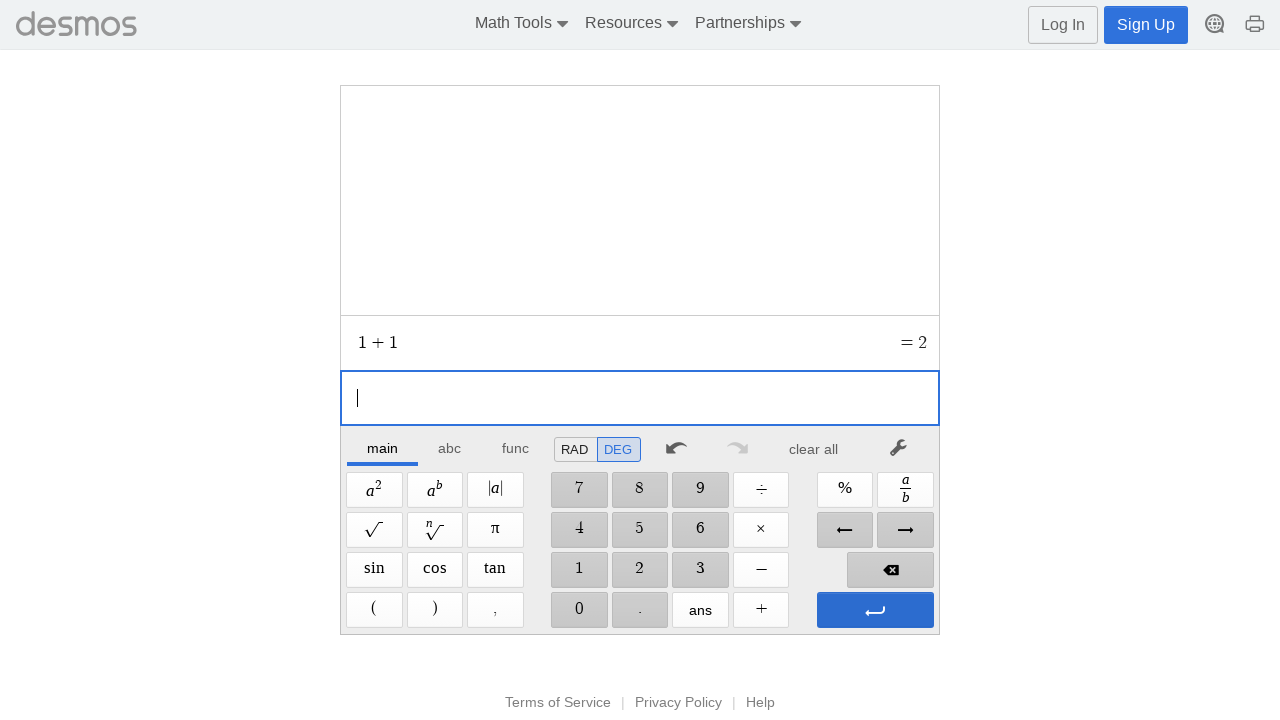

Pressed Enter again to confirm result at (875, 610) on xpath=//span[@aria-label='Enter']
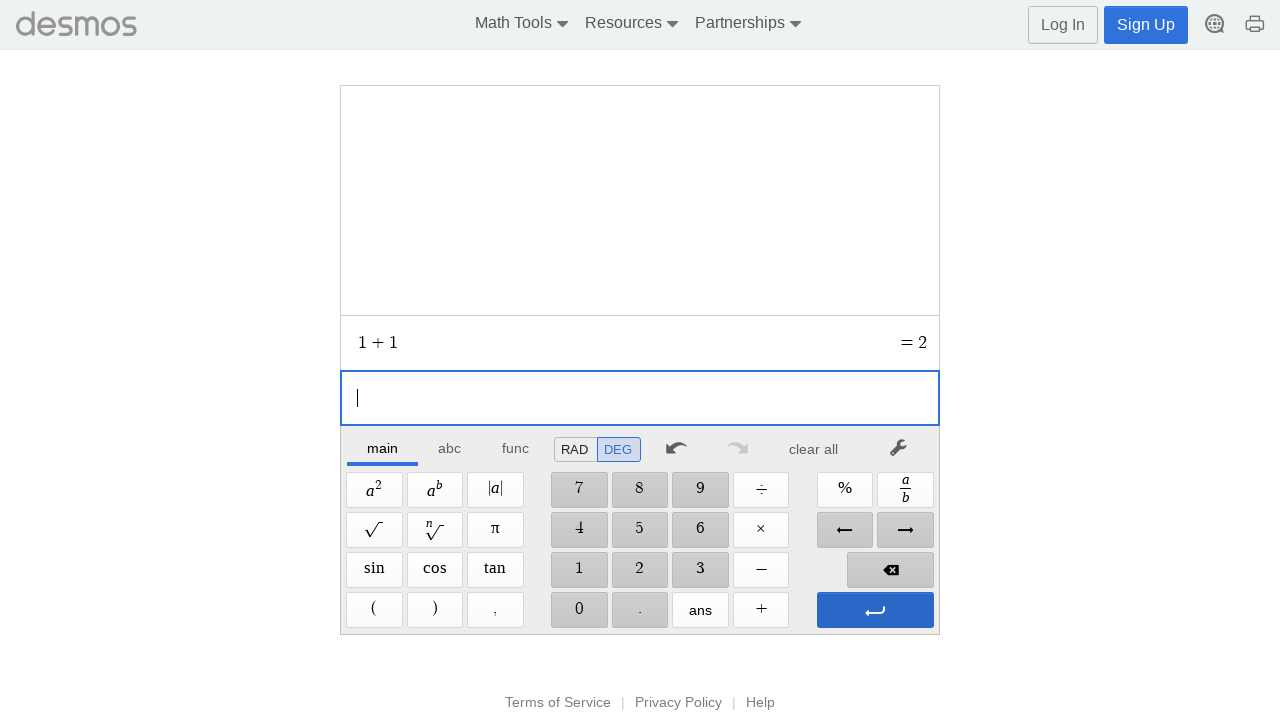

Clicked clear button to reset calculator at (814, 449) on xpath=//*[@id="main"]/div/div/div/div[2]/div[1]/div/div[7]
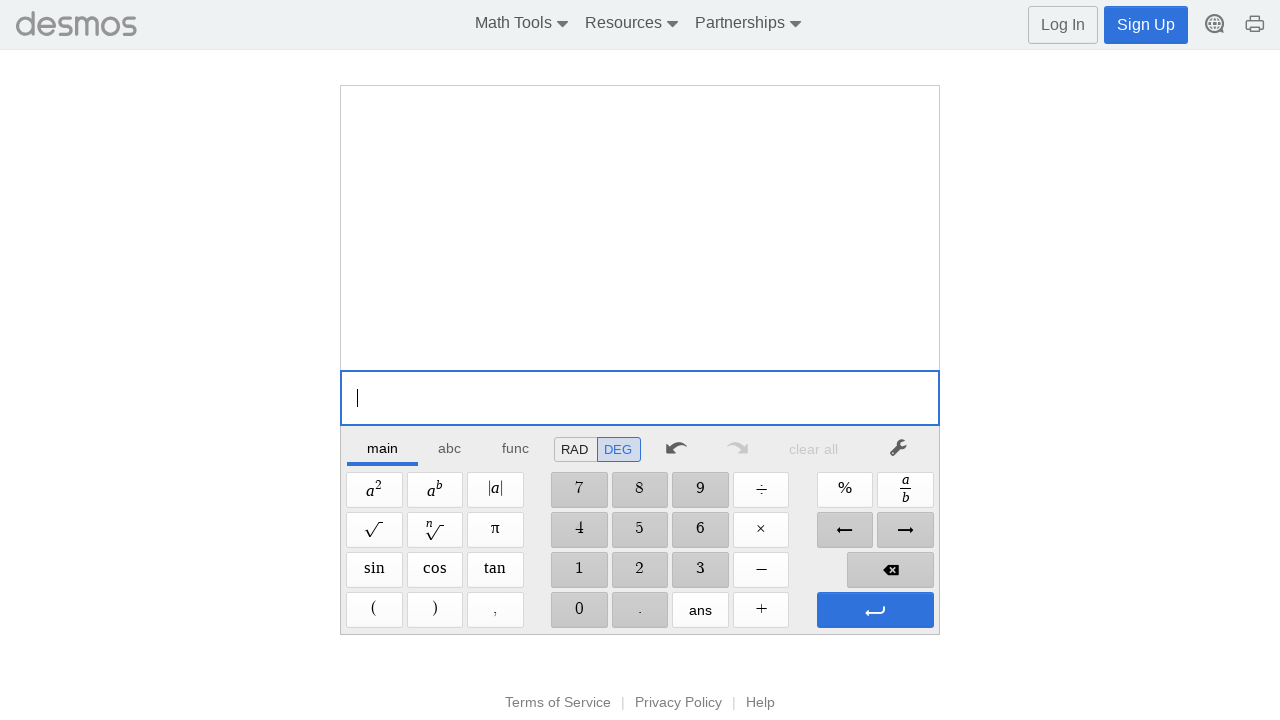

Clicked button '8' to start second expression at (640, 490) on xpath=//span[@aria-label='8']
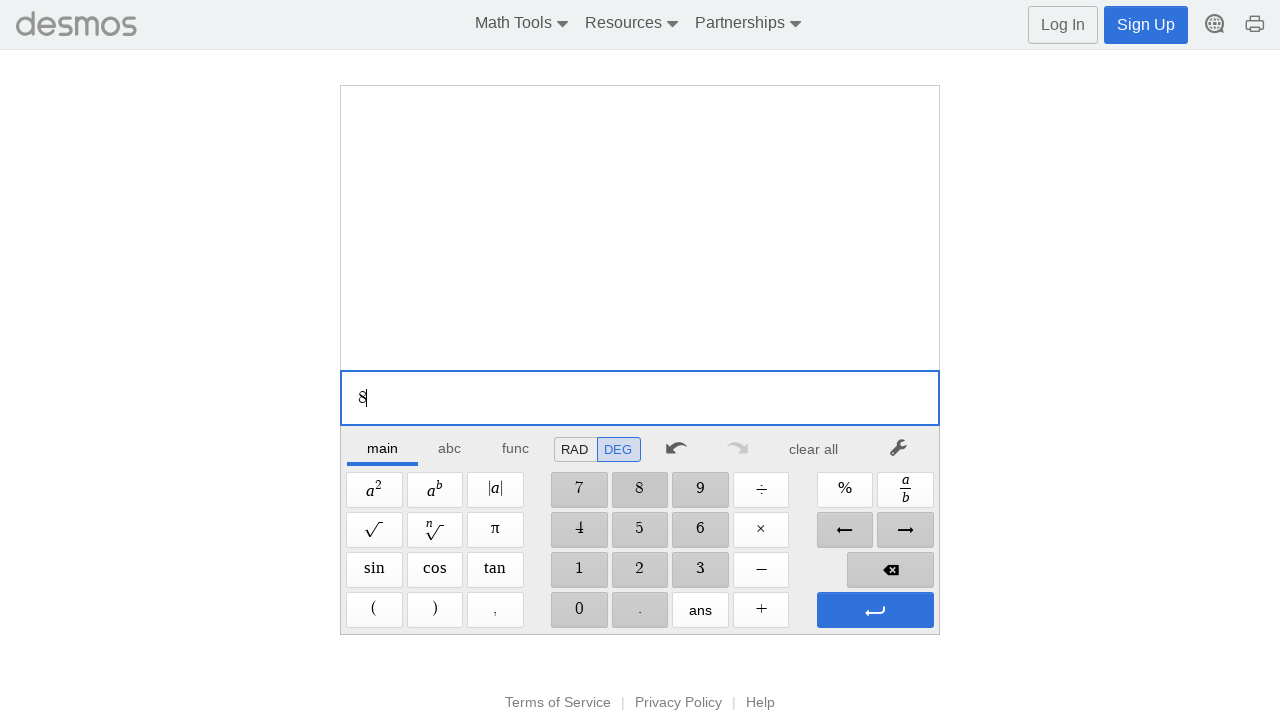

Clicked 'Minus' operator button at (761, 570) on xpath=//span[@aria-label='Minus']
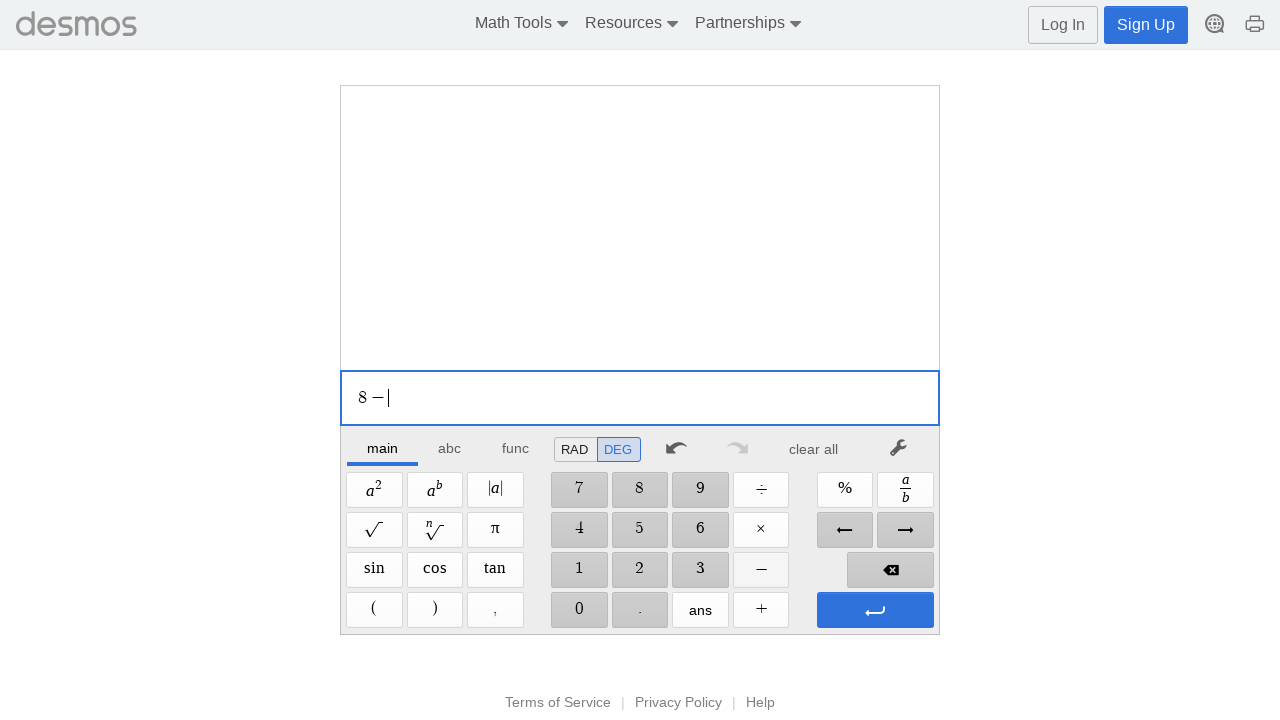

Clicked button '7' for second operand at (579, 490) on xpath=//span[@aria-label='7']
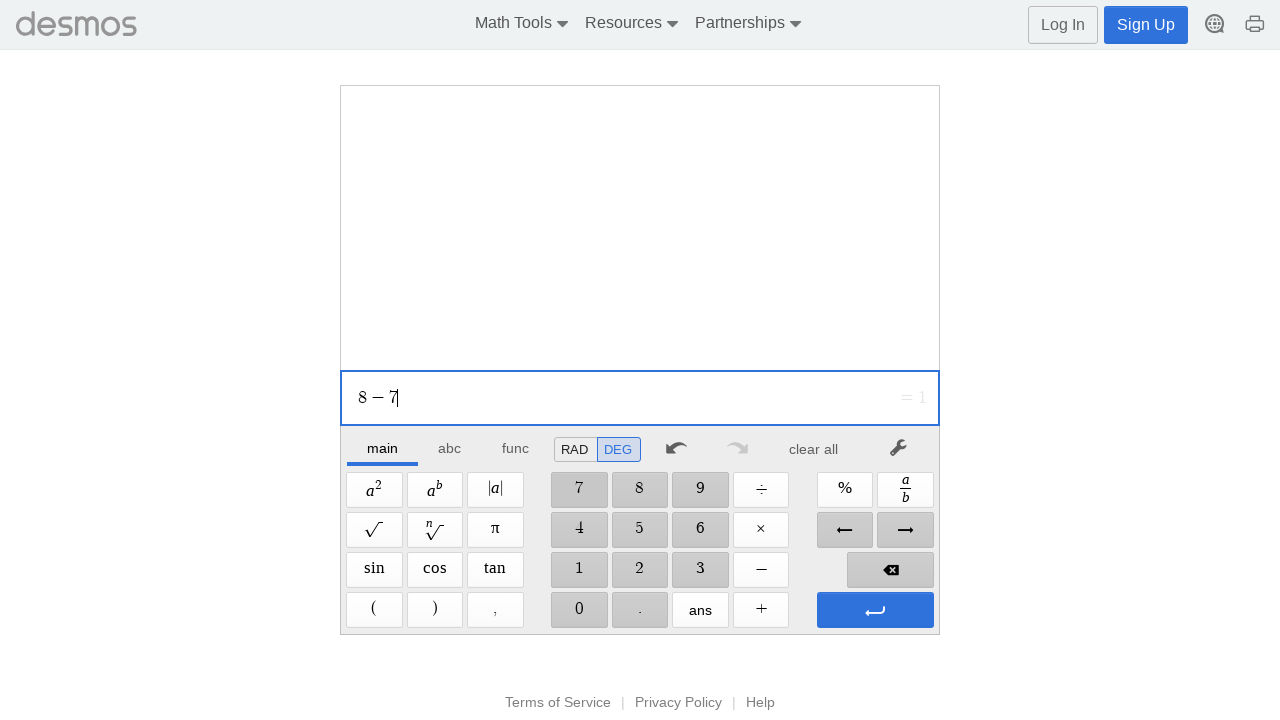

Pressed Enter to evaluate expression 8-7 at (875, 610) on xpath=//span[@aria-label='Enter']
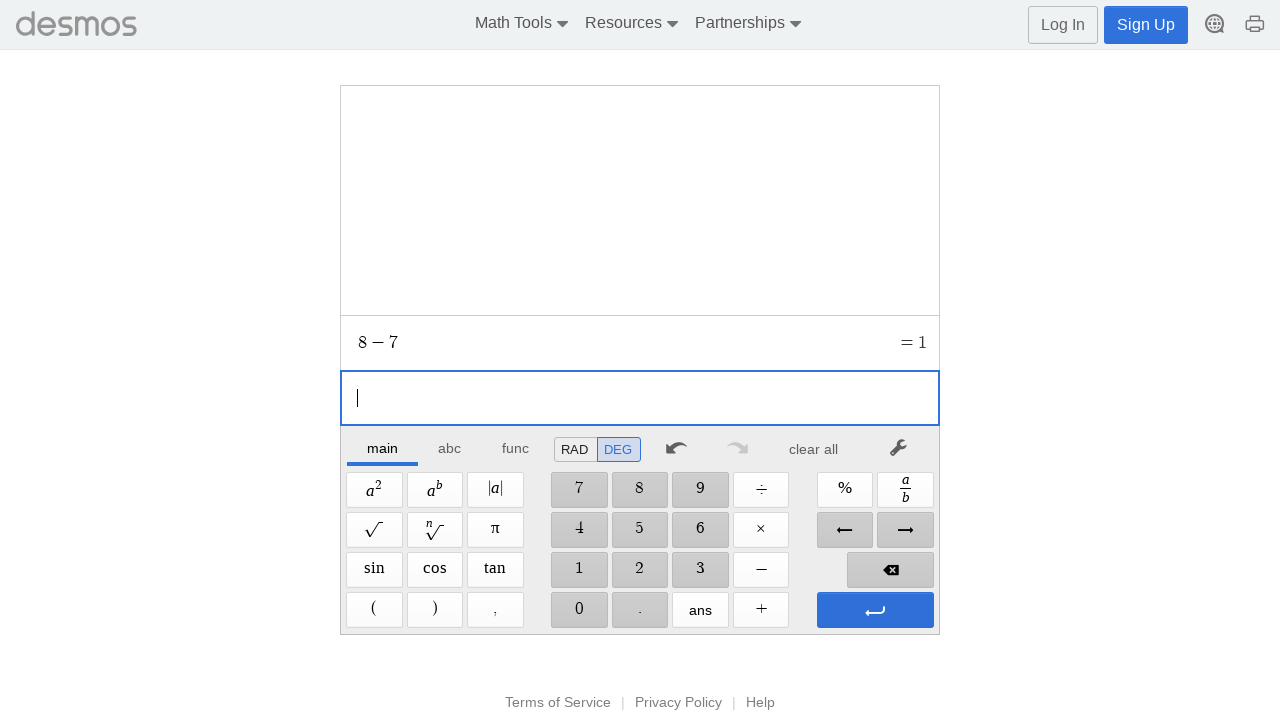

Pressed Enter again to confirm result at (875, 610) on xpath=//span[@aria-label='Enter']
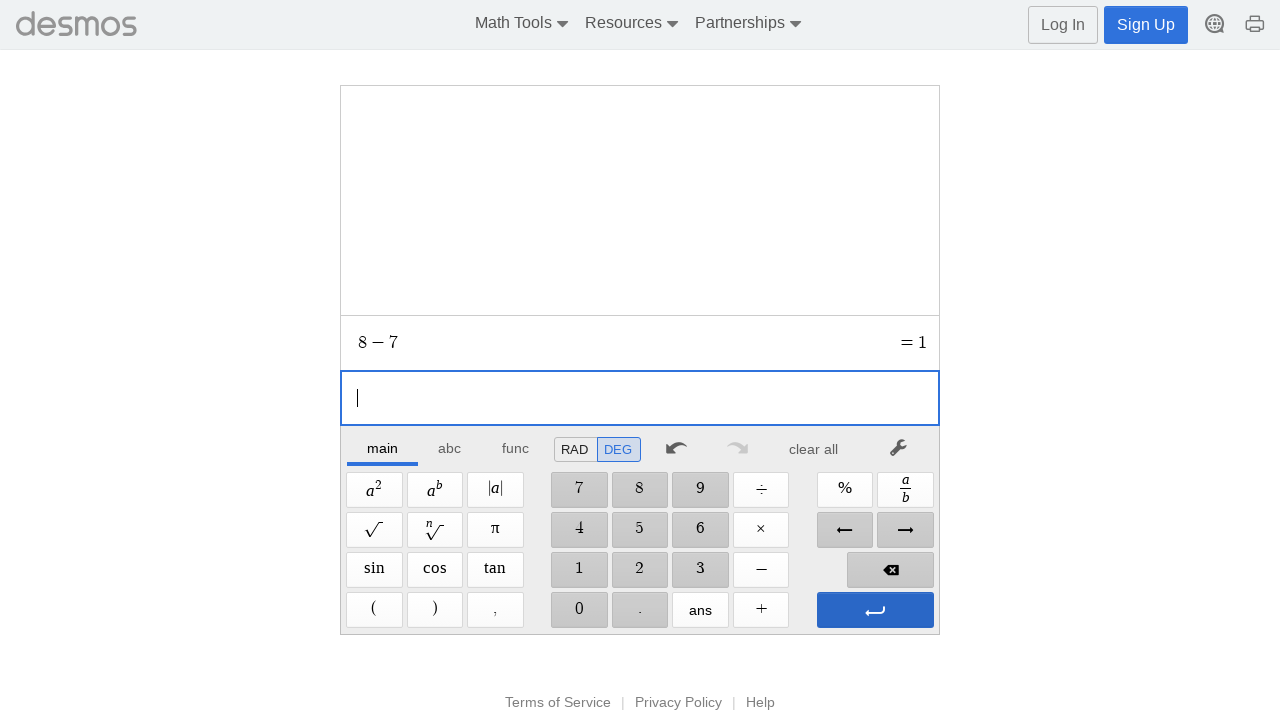

Clicked clear button to reset calculator after all tests at (814, 449) on xpath=//*[@id="main"]/div/div/div/div[2]/div[1]/div/div[7]
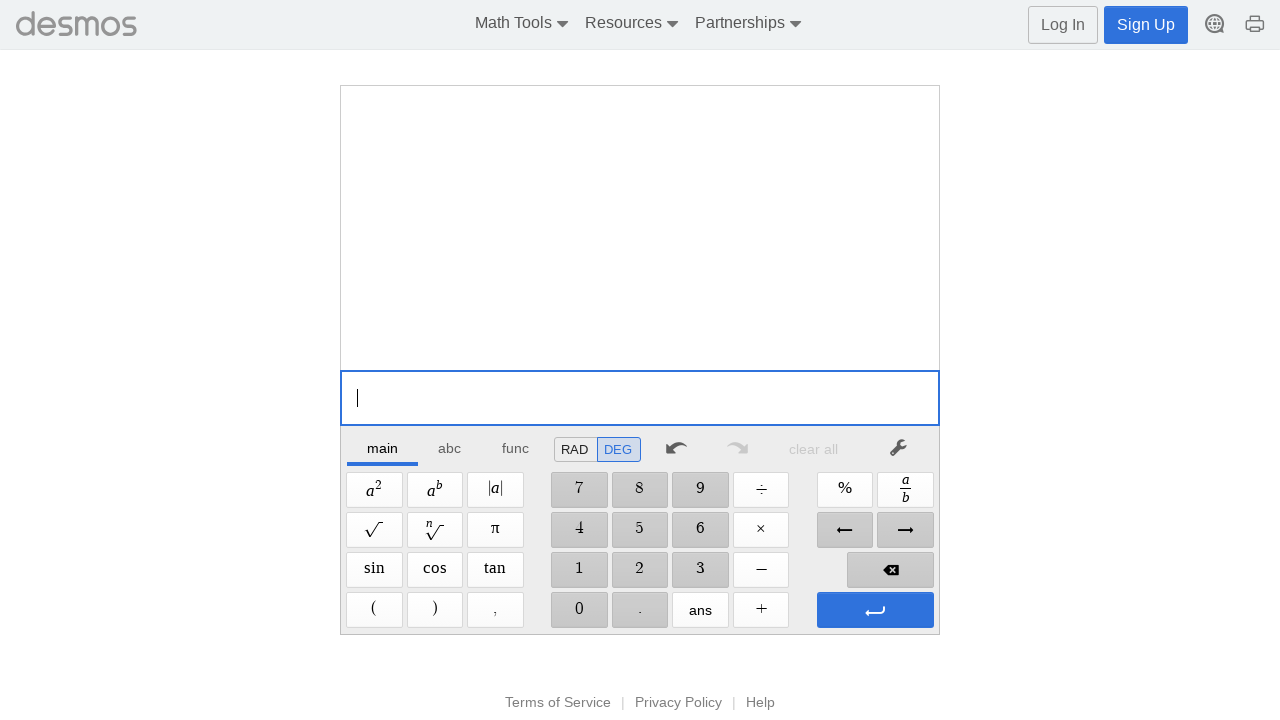

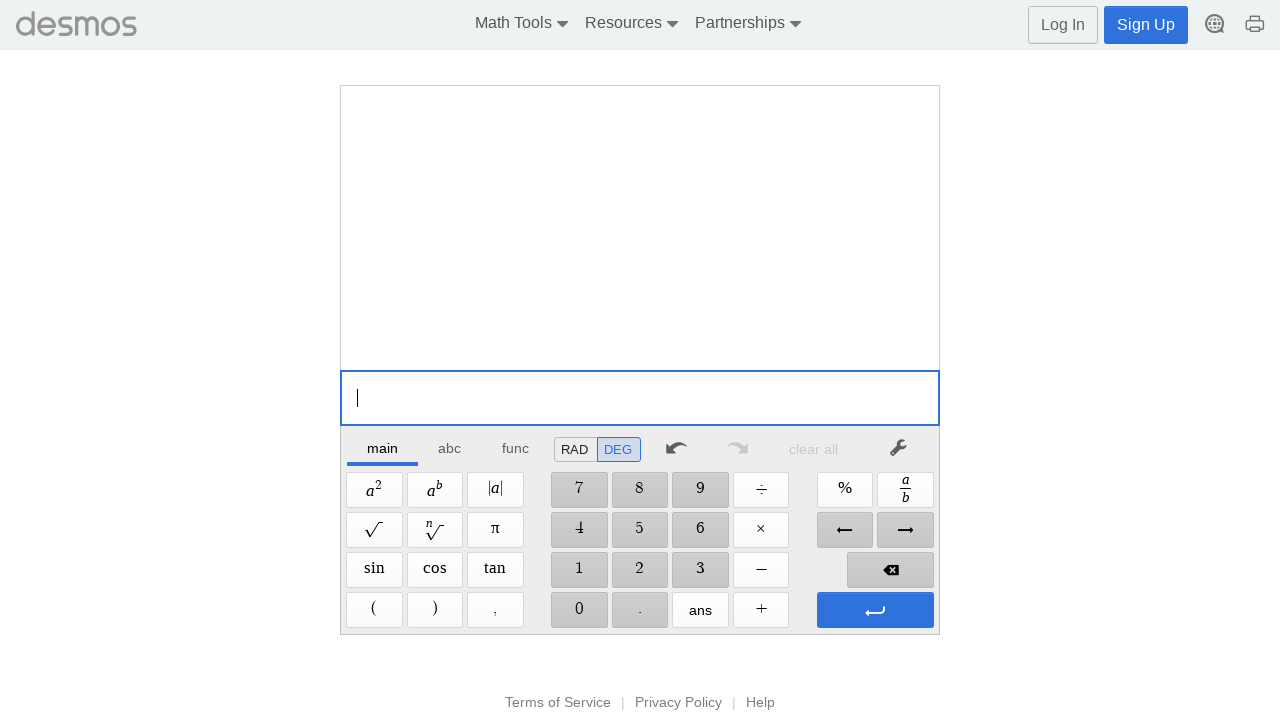